Tests a math exercise page by reading two numbers, calculating their sum, selecting the result from a dropdown, and submitting the answer

Starting URL: http://suninjuly.github.io/selects1.html

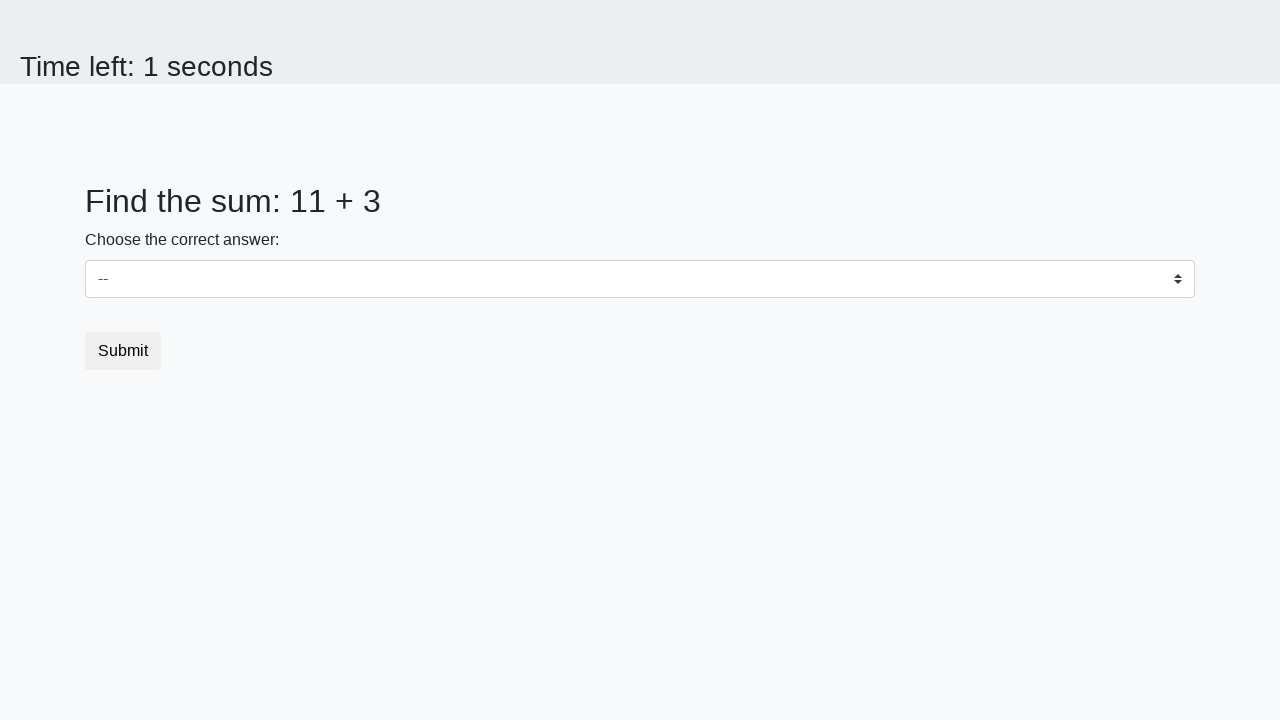

Read first number from #num1 element
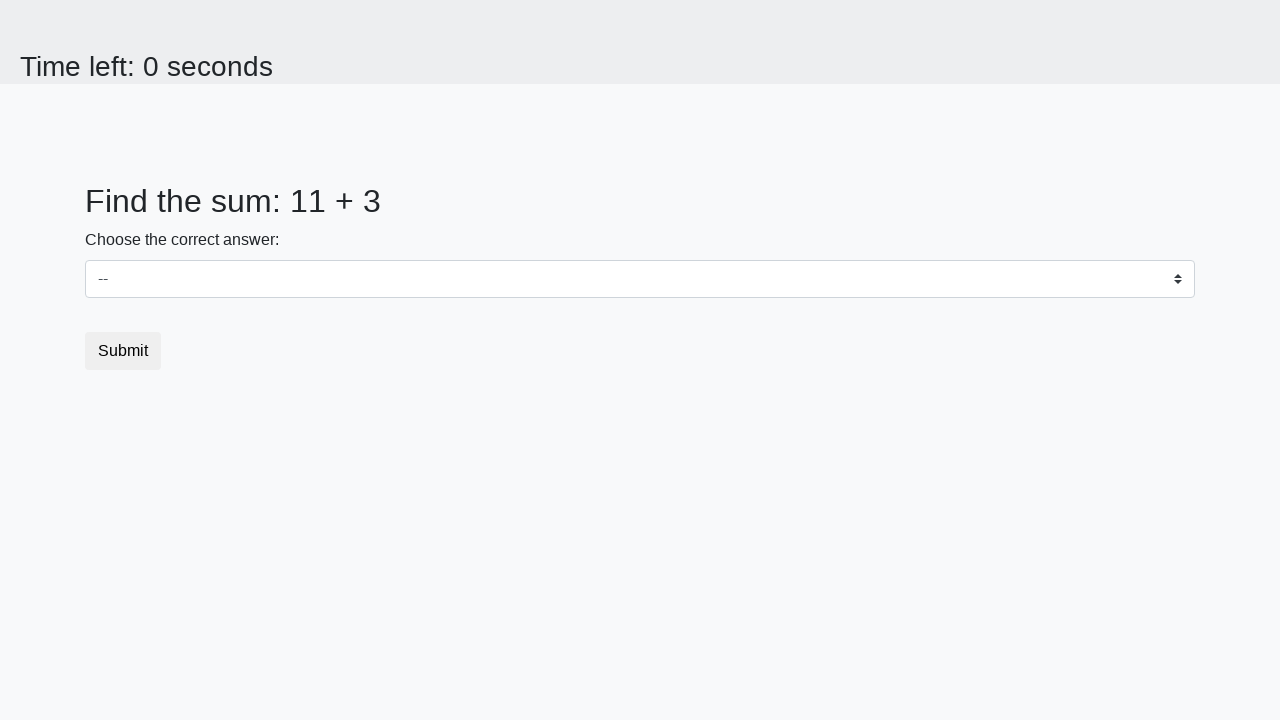

Read second number from #num2 element
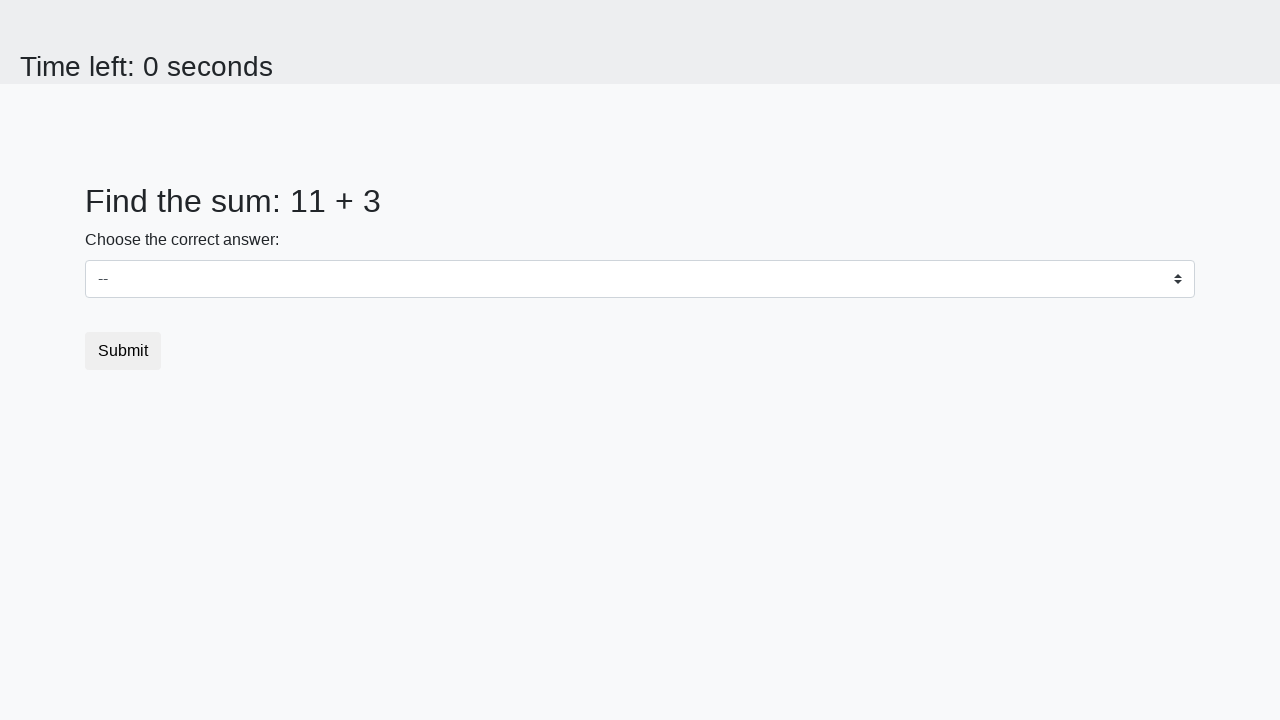

Calculated sum: 11 + 3 = 14
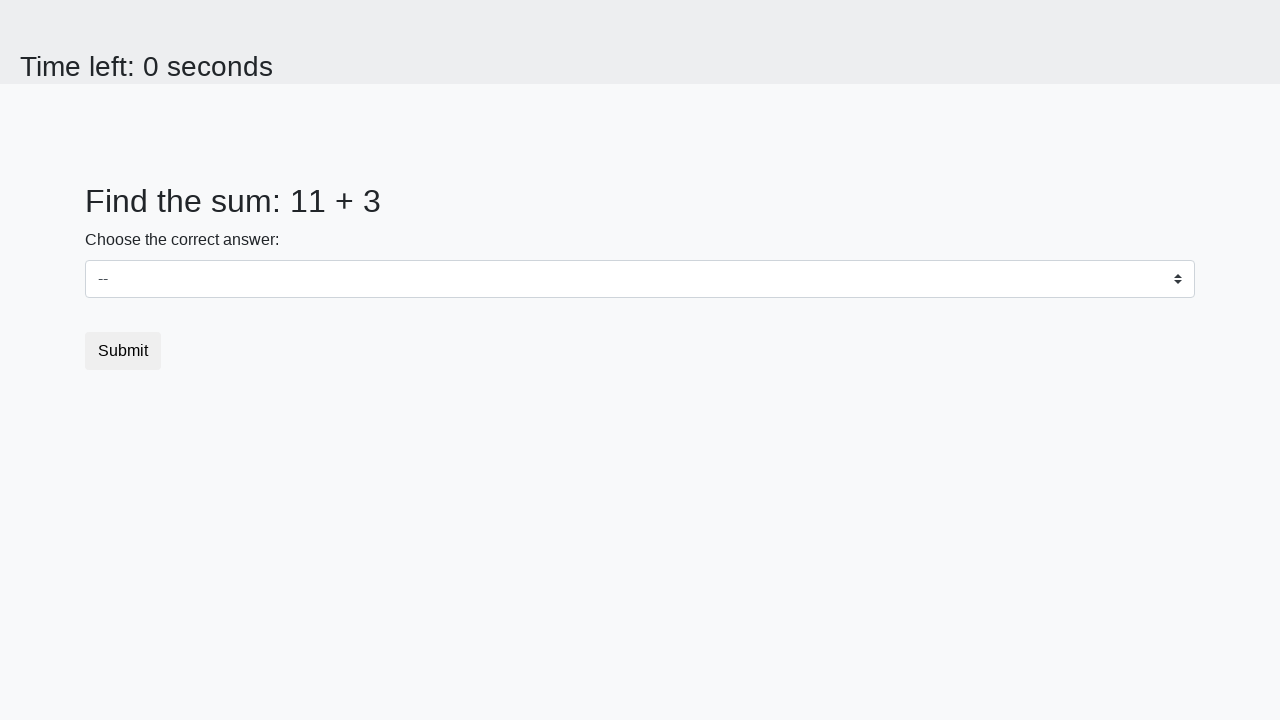

Selected 14 from dropdown #dropdown on #dropdown
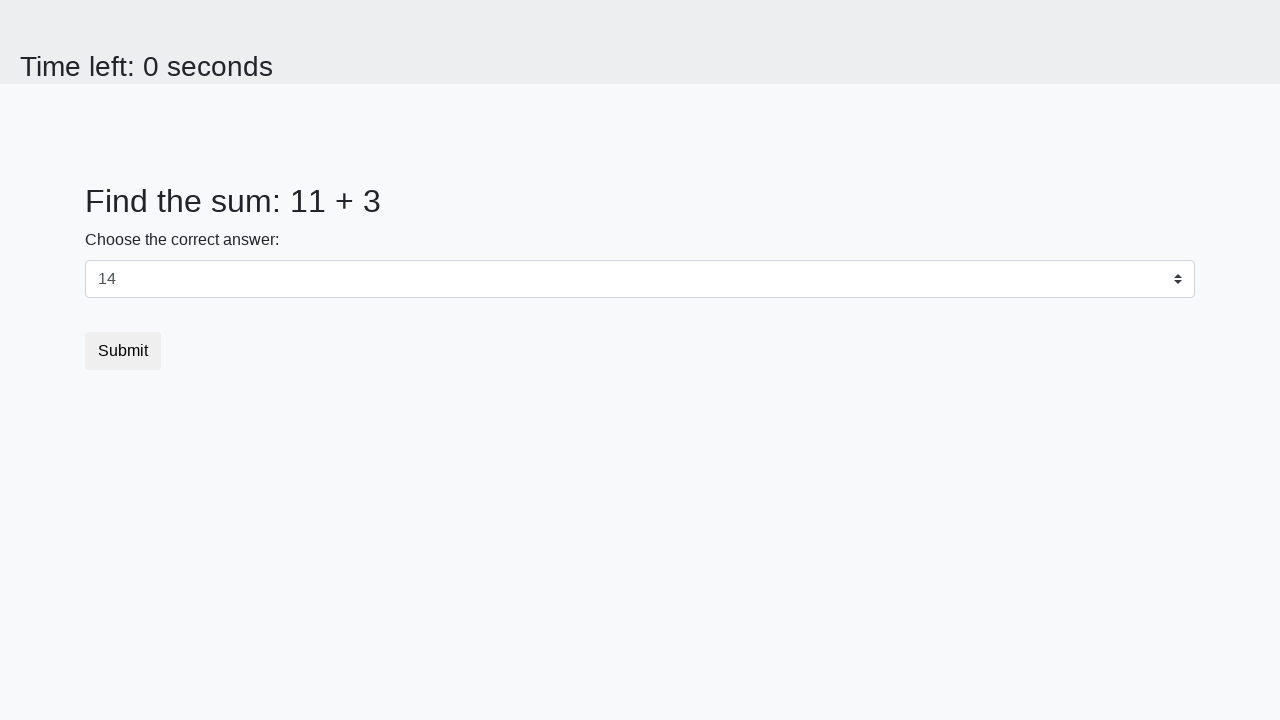

Clicked submit button to submit answer at (123, 351) on button.btn
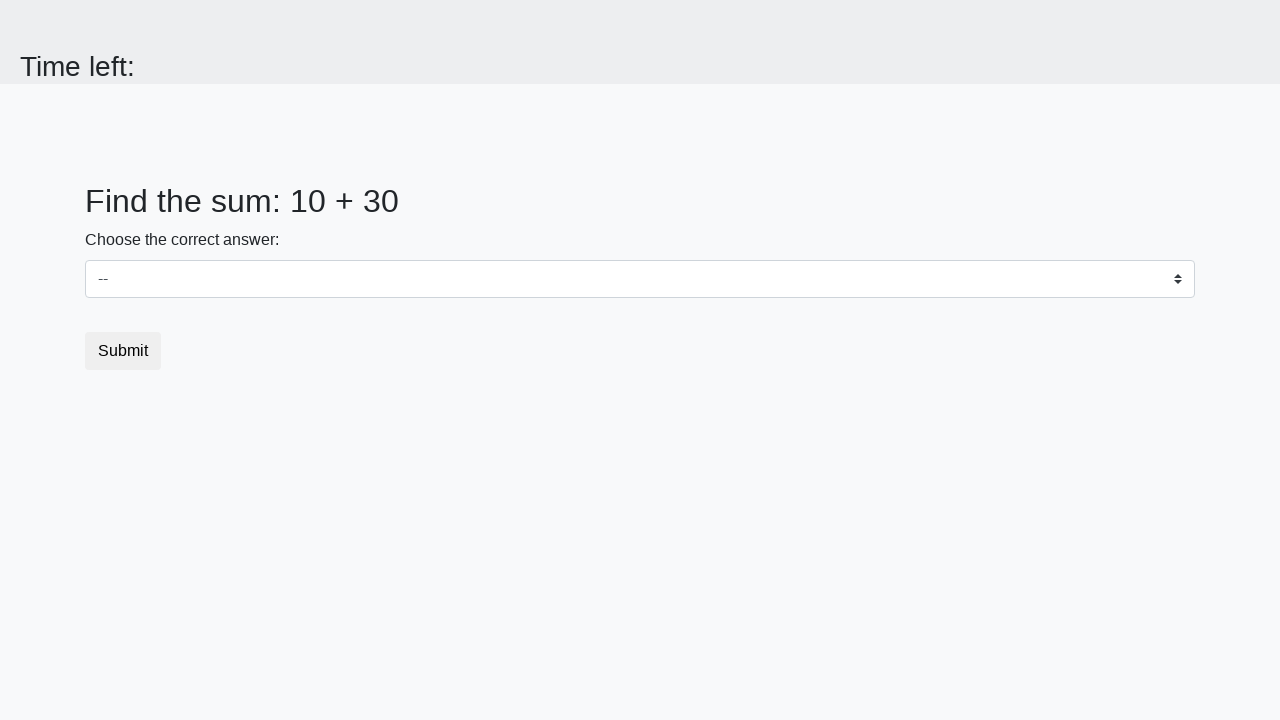

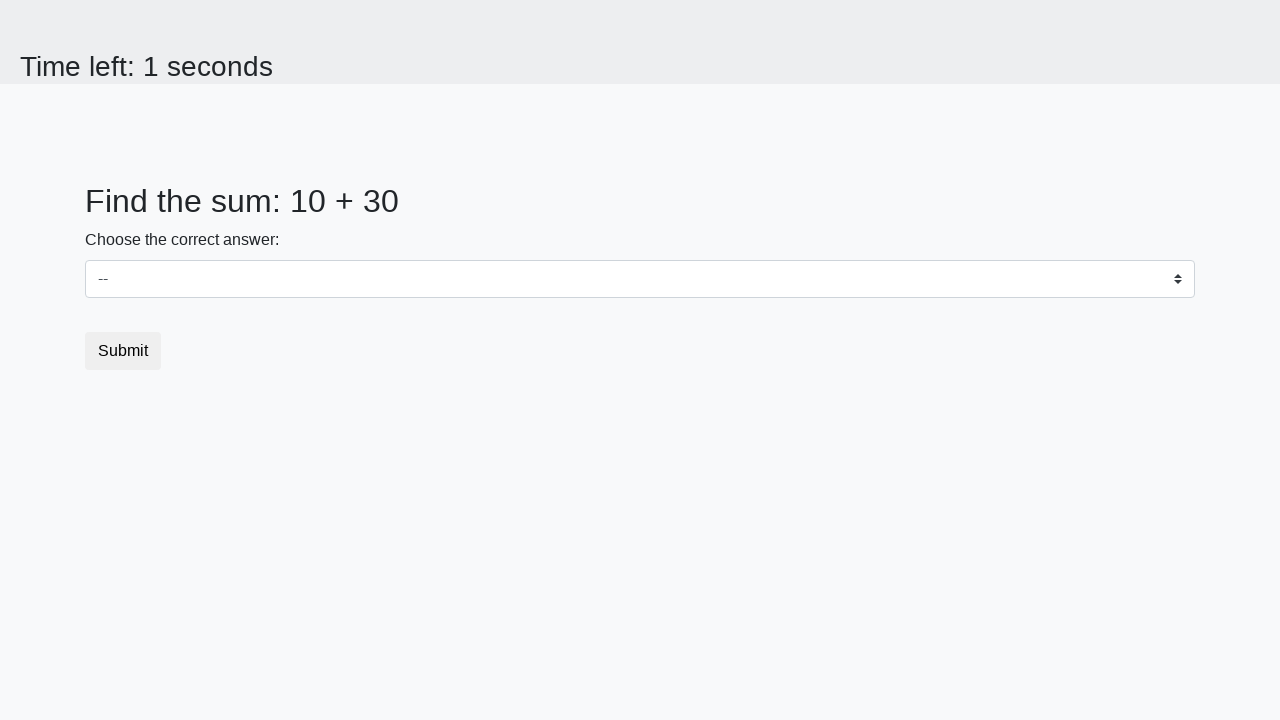